Tests CSS selector strategies for finding elements, including parent-child, index selection, and looping through elements

Starting URL: https://rahulshettyacademy.com/seleniumPractise/#/

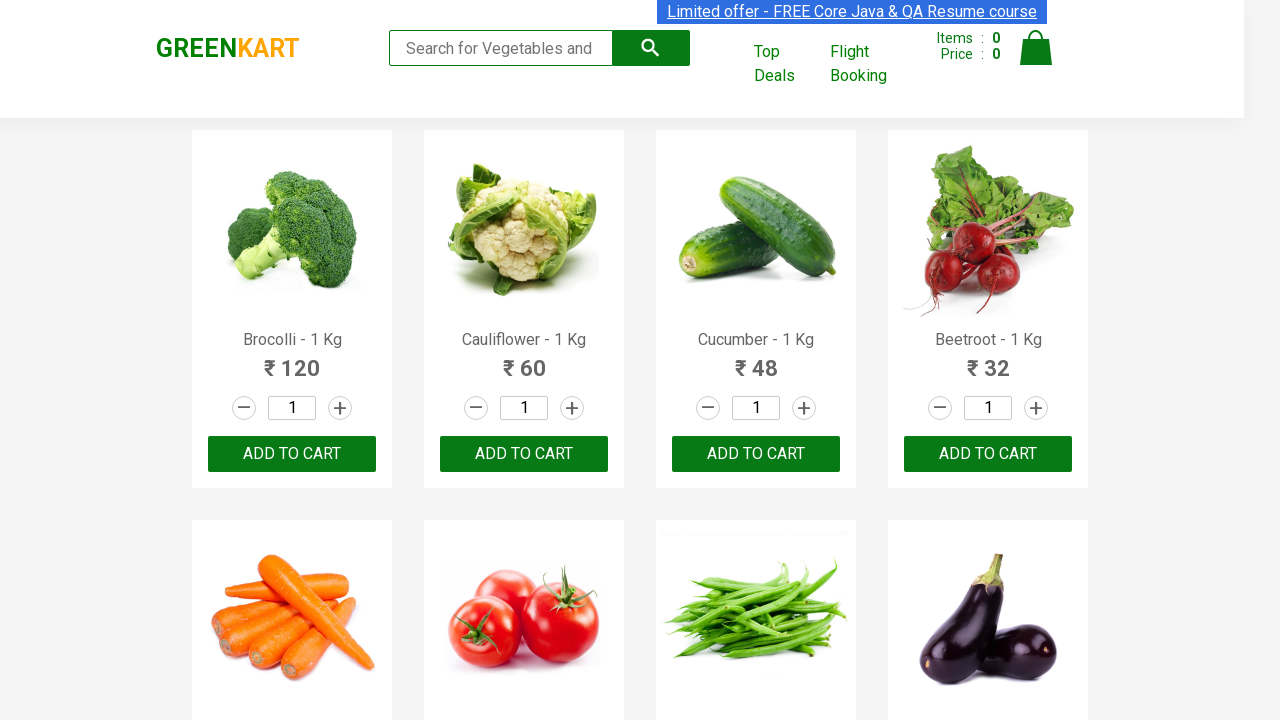

Filled search field with 'ca' to filter products on input.search-keyword
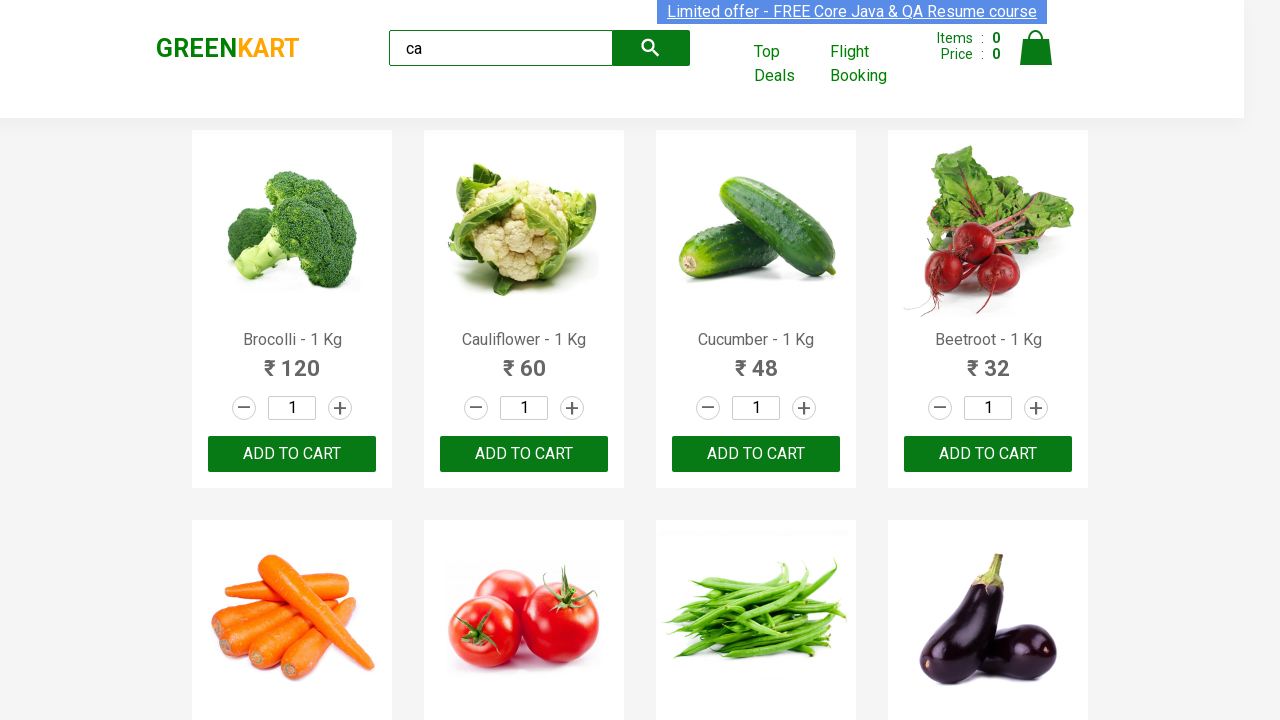

Waited for filtered products to become visible
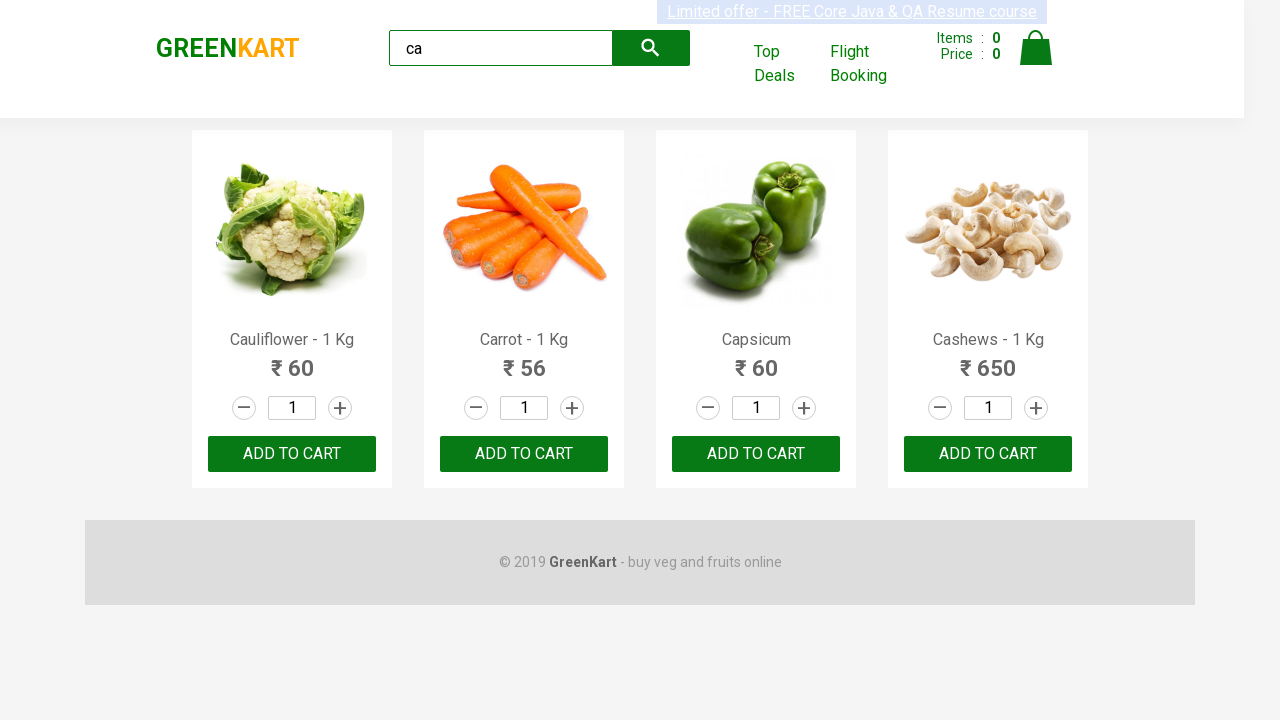

Added 3rd product to cart using index selector at (756, 454) on .products .product >> nth=2 >> text=ADD TO CART
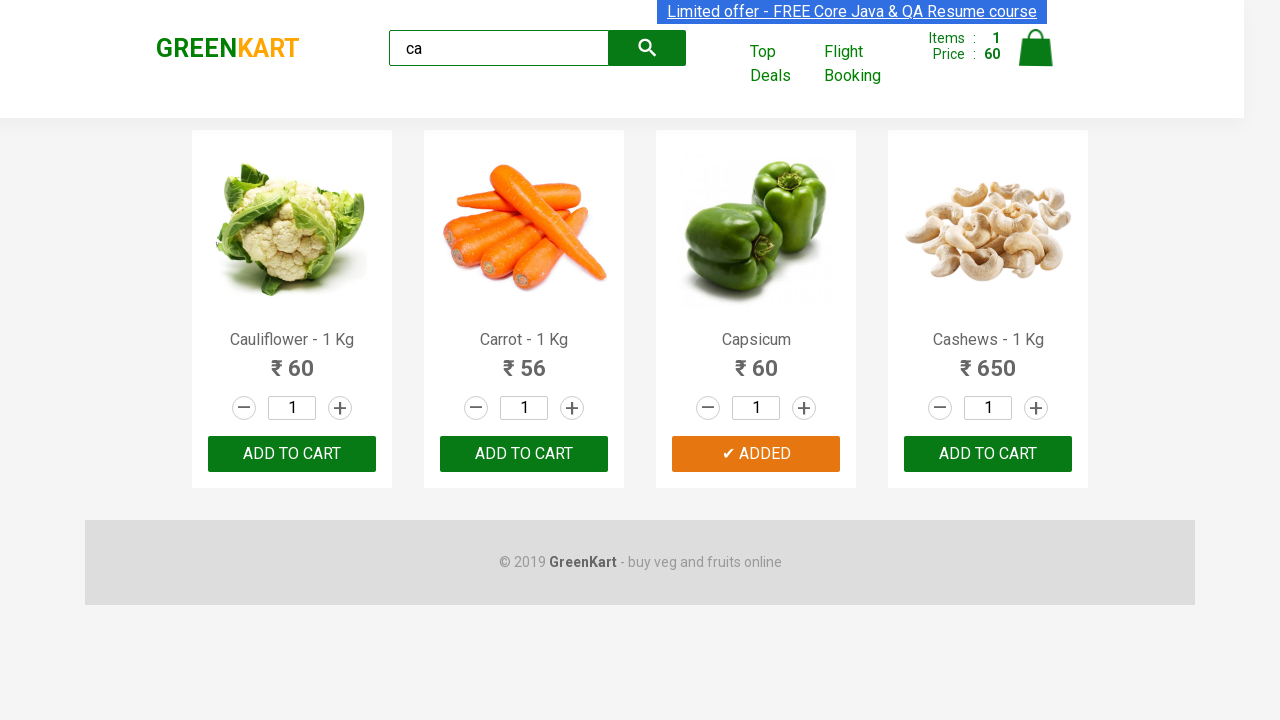

Retrieved all visible products for iteration
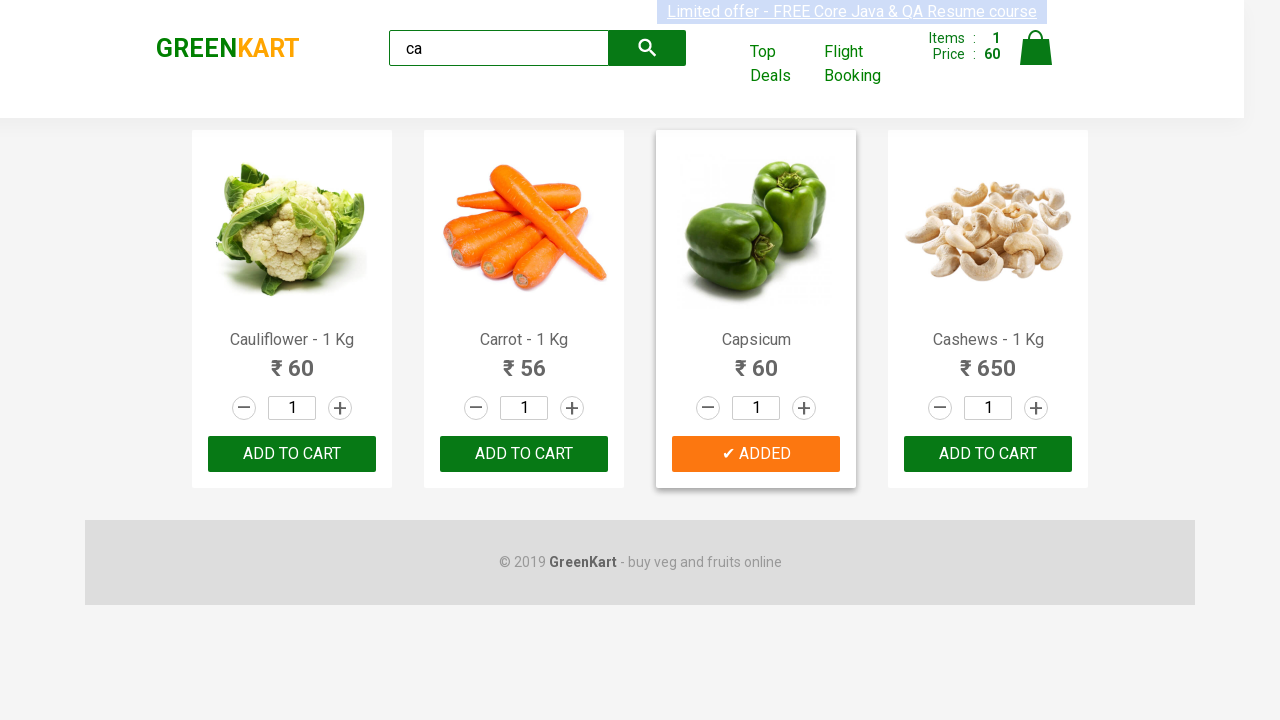

Retrieved product name: Cauliflower - 1 Kg
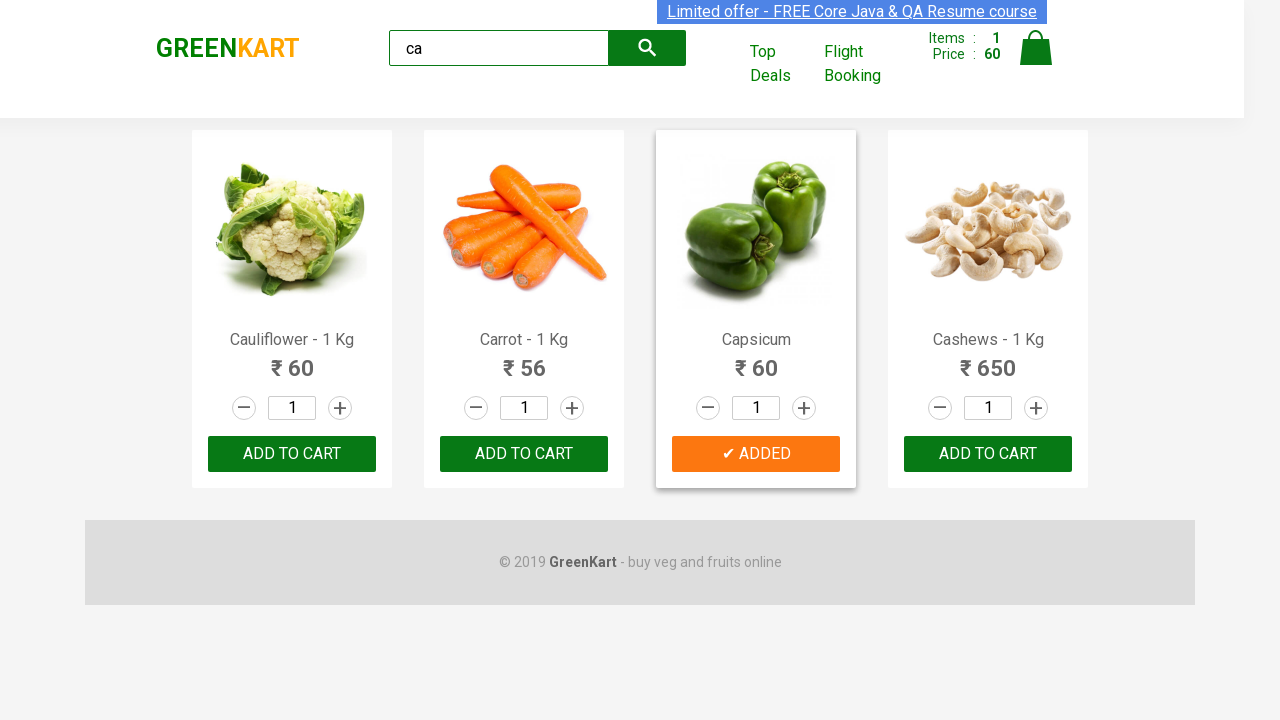

Retrieved product name: Carrot - 1 Kg
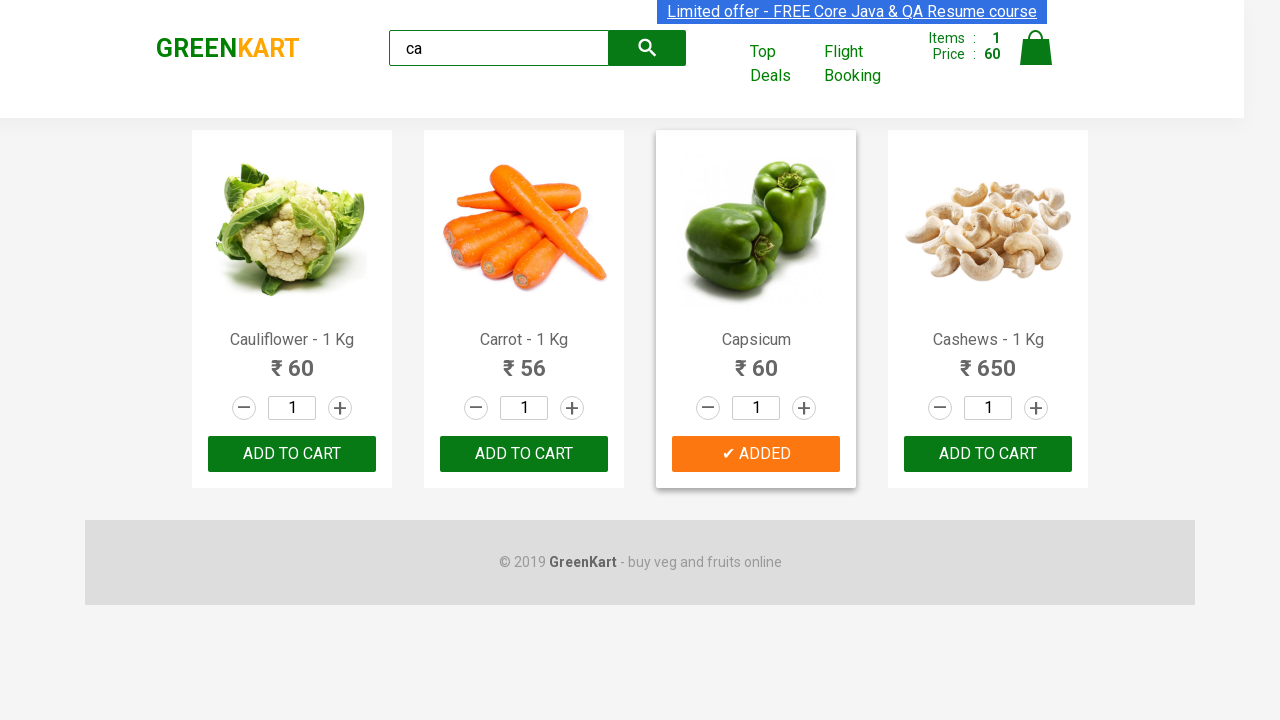

Found Carrot product and added it to cart at (524, 454) on .products .product >> nth=1 >> text=ADD TO CART
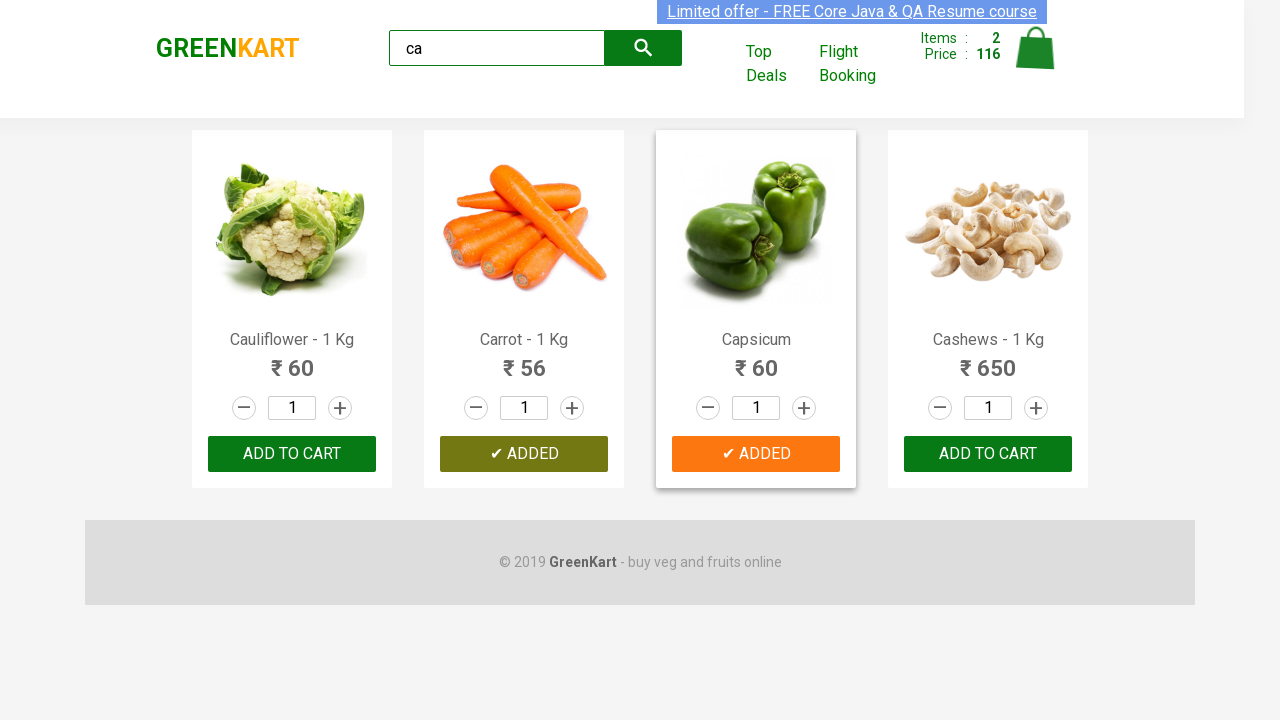

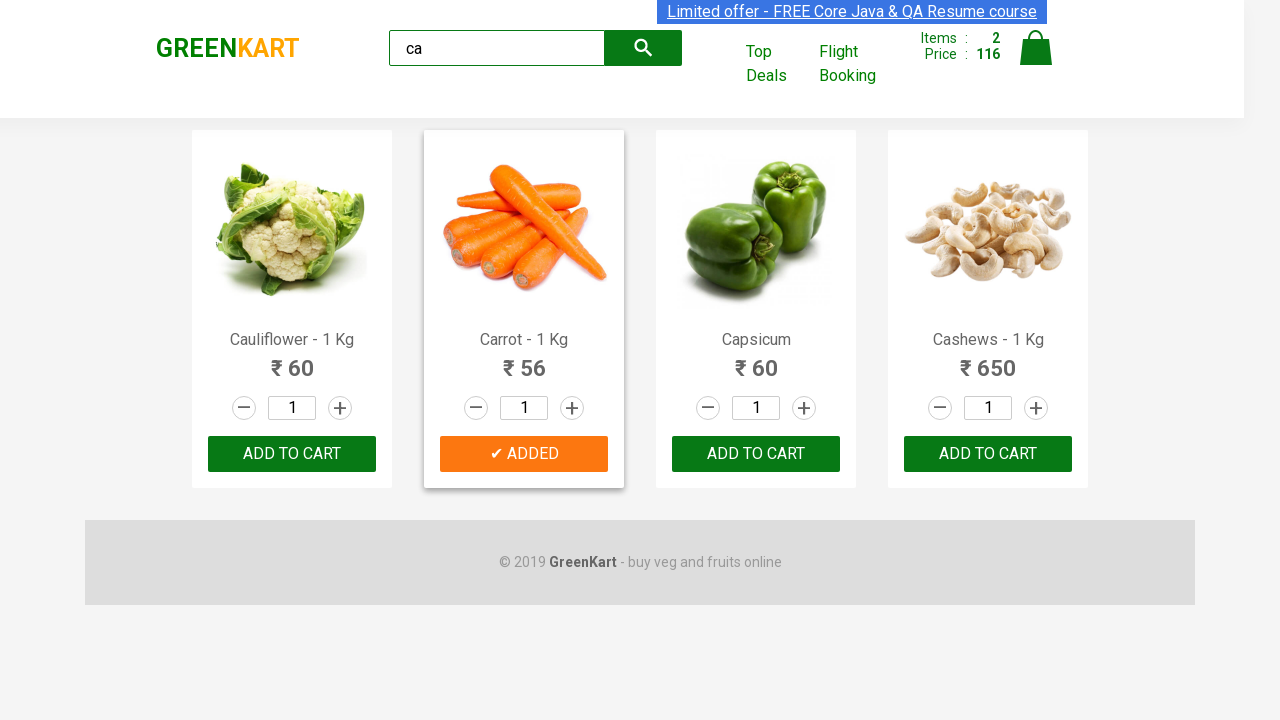